Tests dynamic controls on a page by clicking enable and remove buttons to verify that elements become visible or hidden

Starting URL: https://the-internet.herokuapp.com/dynamic_controls

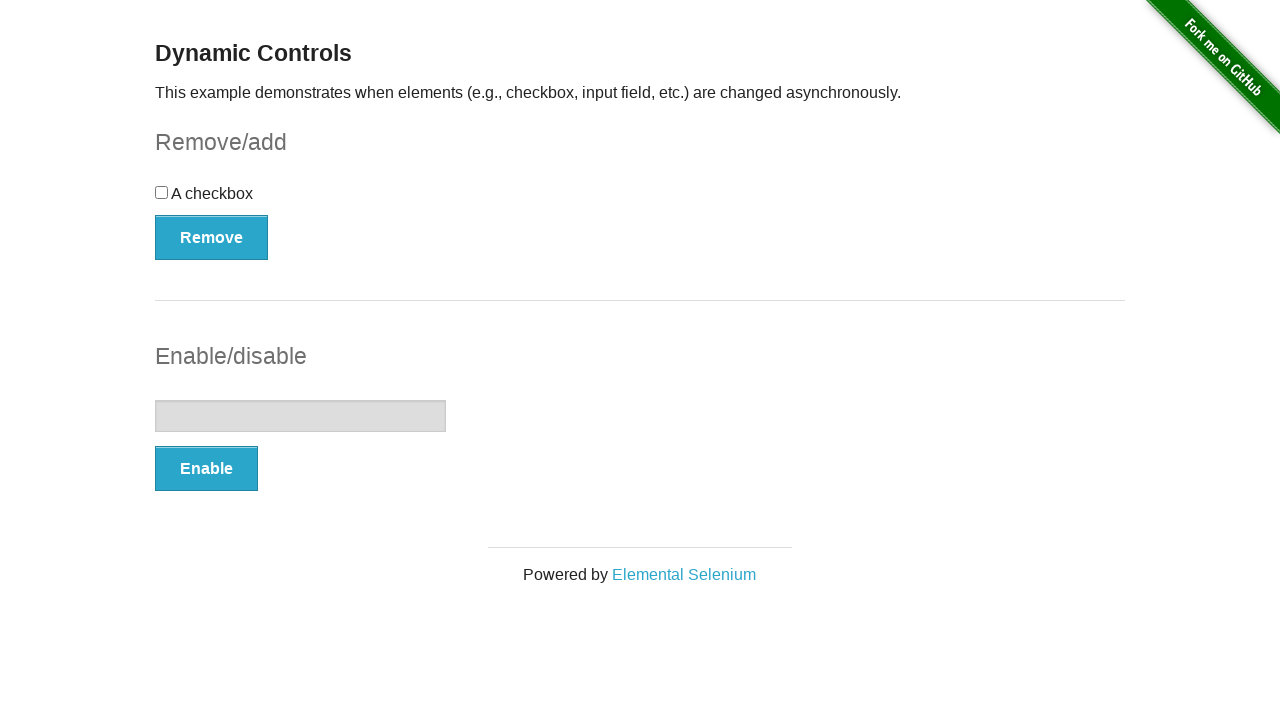

Clicked enable button in input section at (206, 469) on #input-example > button
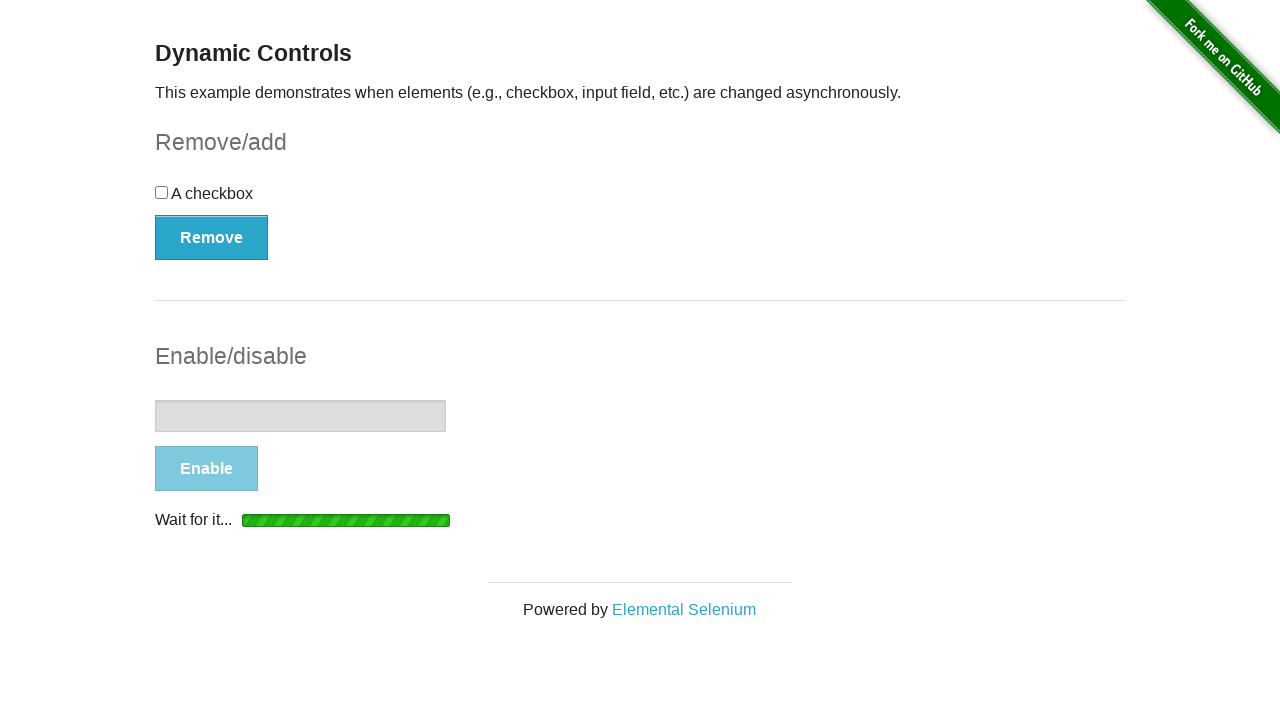

Waited for message to appear after enabling input
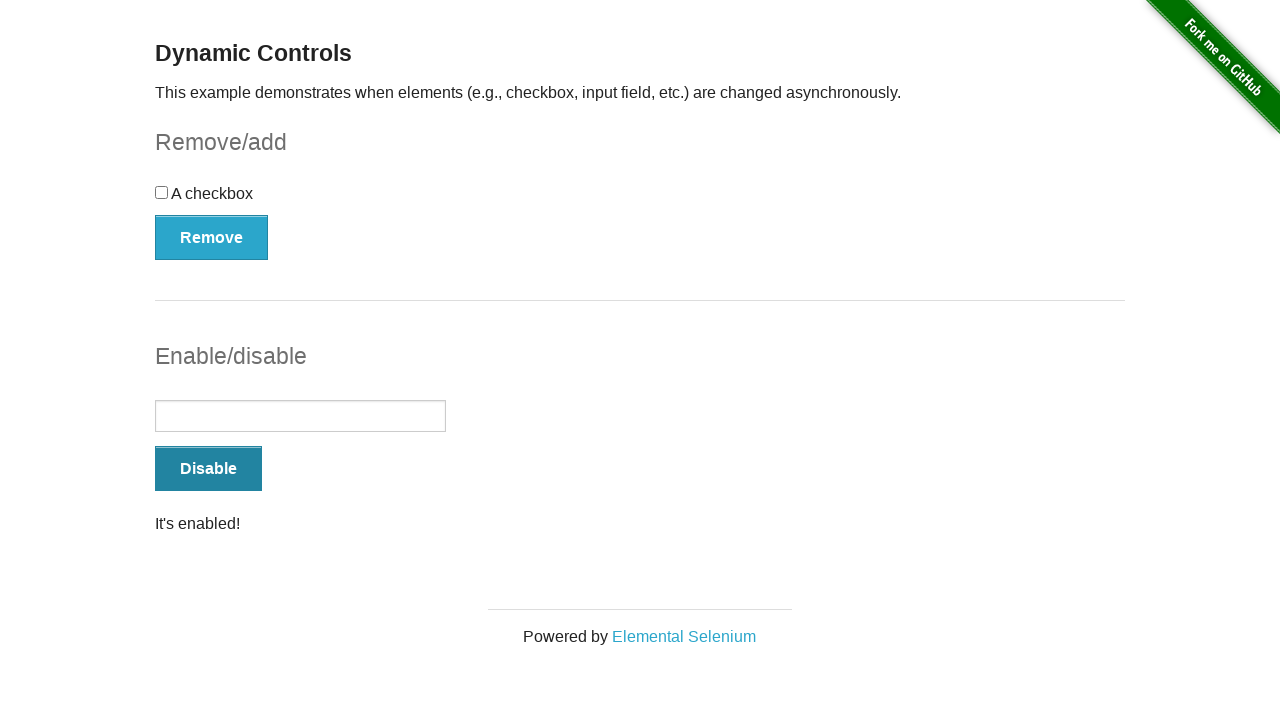

Clicked remove button in checkbox section at (212, 237) on #checkbox-example > button
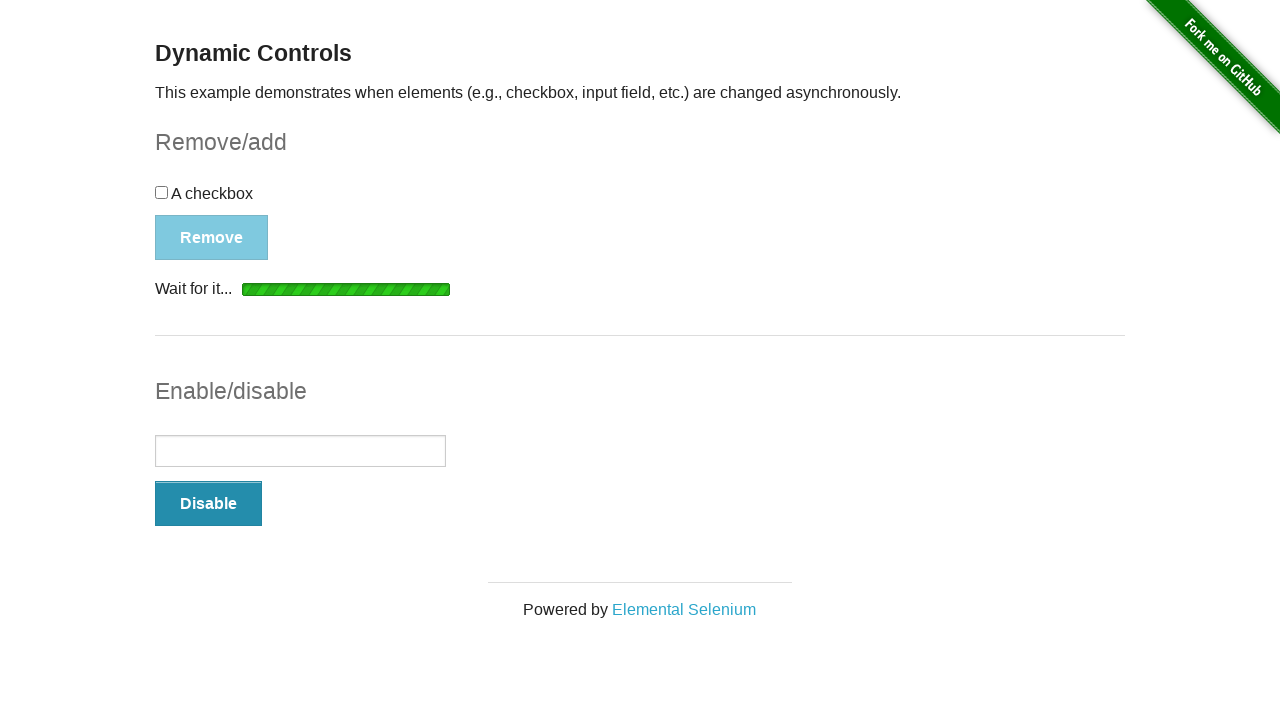

Waited for message to update after removing checkbox
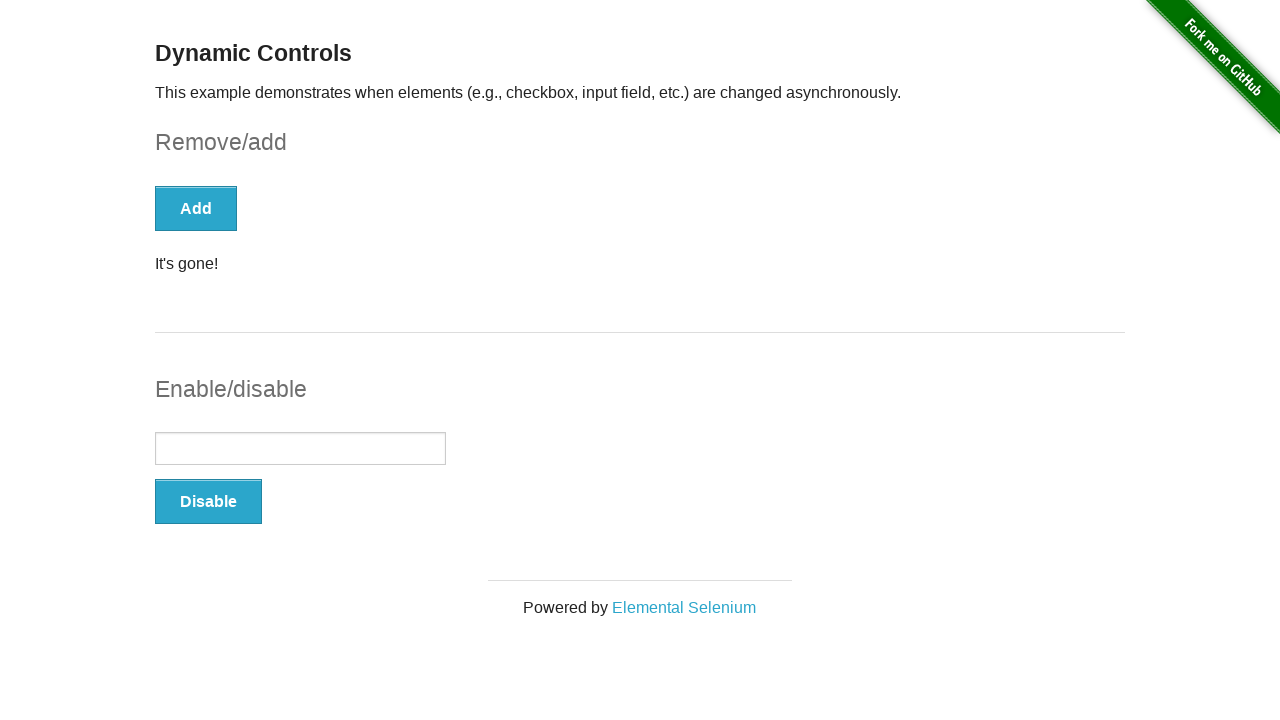

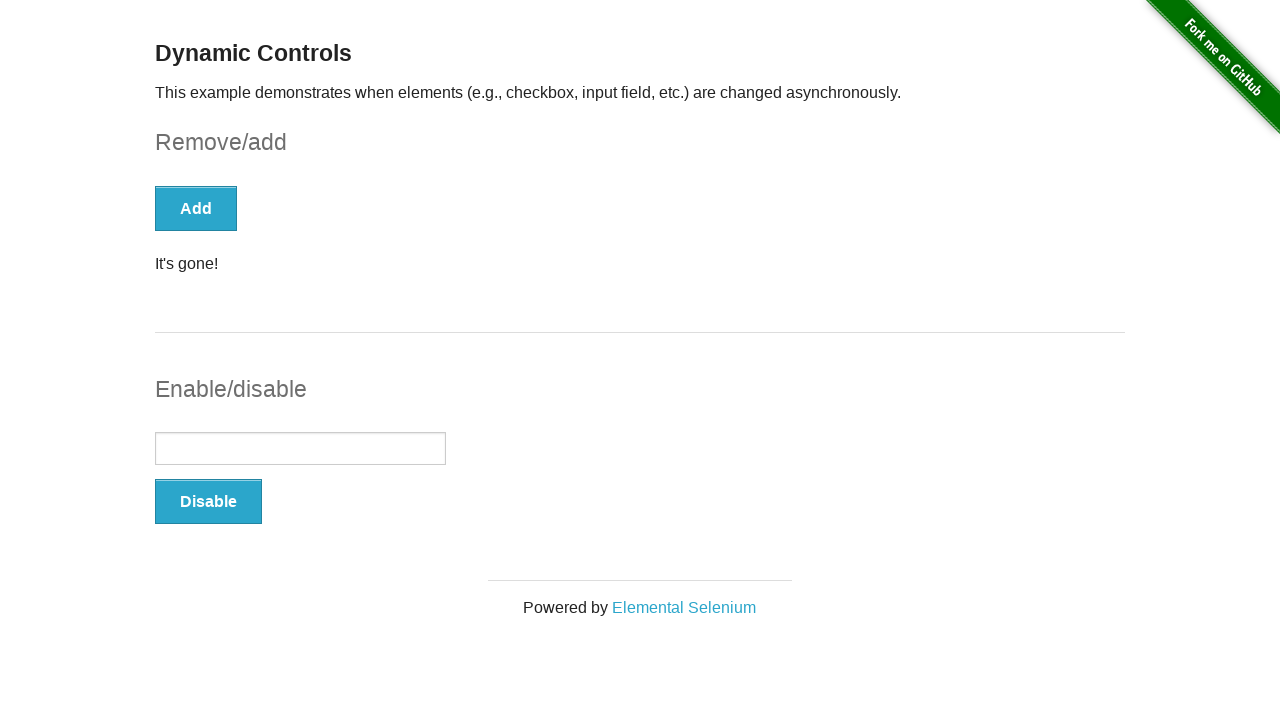